Tests a form with various input types including text fields, radio buttons, checkboxes, text areas, and dropdown selections on a PHP form example page.

Starting URL: http://www.tizag.com/phpT/examples/formex.php

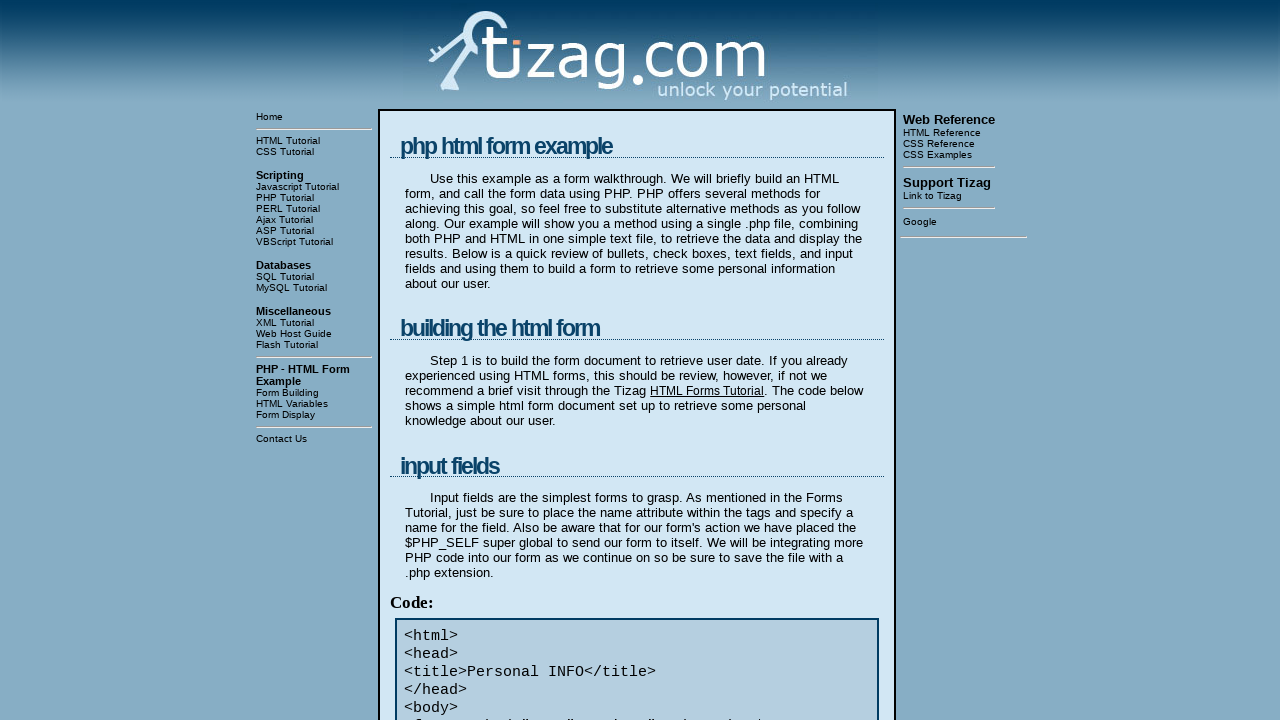

Filled first name field with 'VPR - 1' on input[name='Fname']
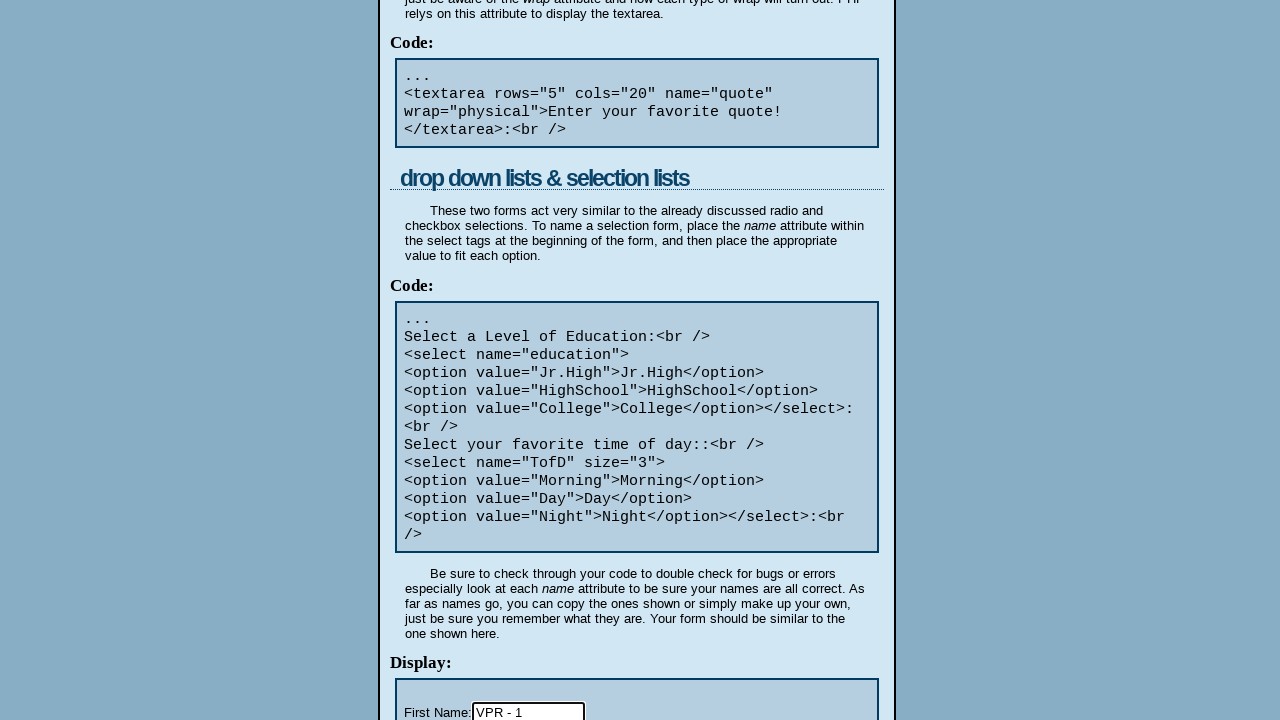

Filled last name field with 'vidapogosoft' on input[name='Lname']
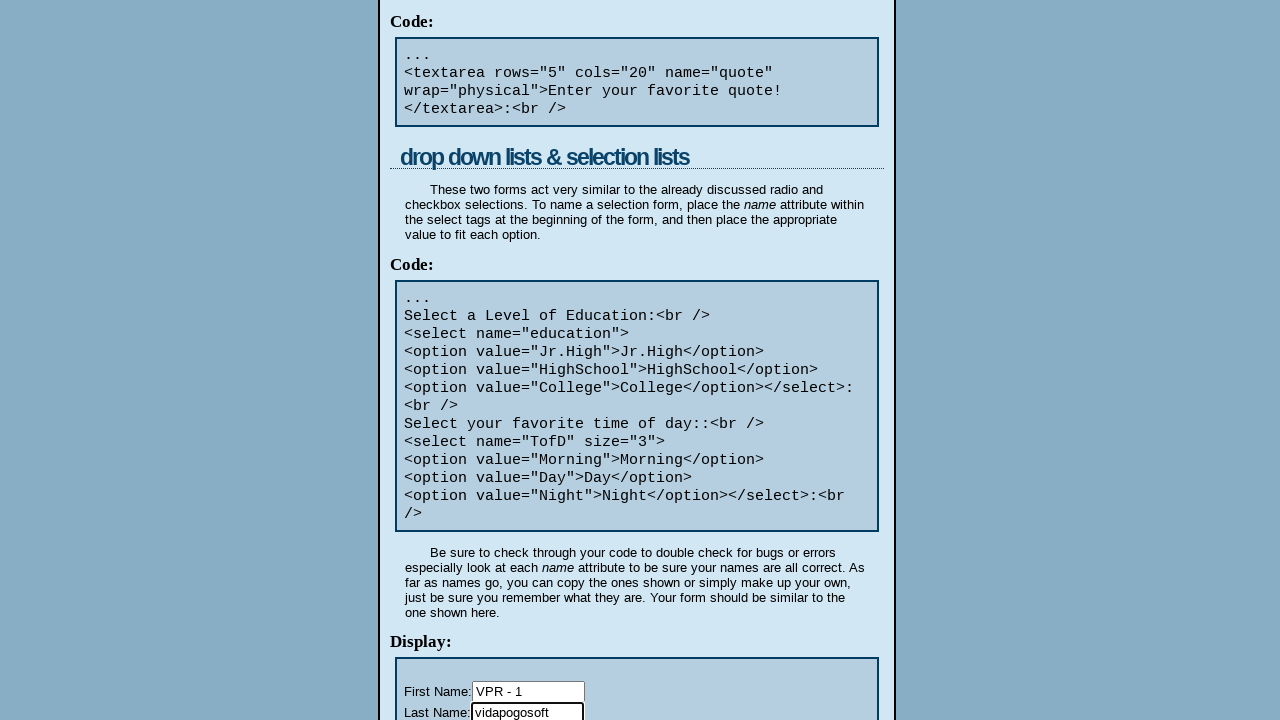

Selected Male radio button at (448, 361) on input[name='gender'][value='Male']
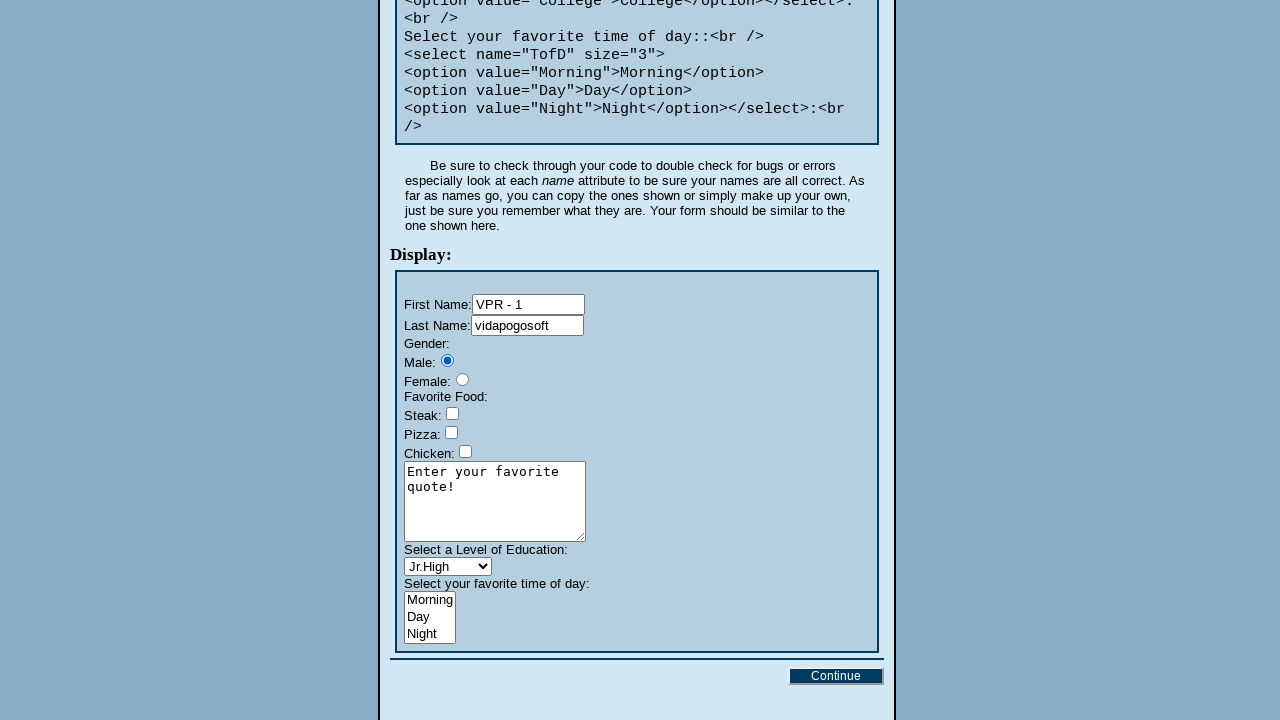

Selected Chicken checkbox at (466, 452) on input[name='food[]'][value='Chicken']
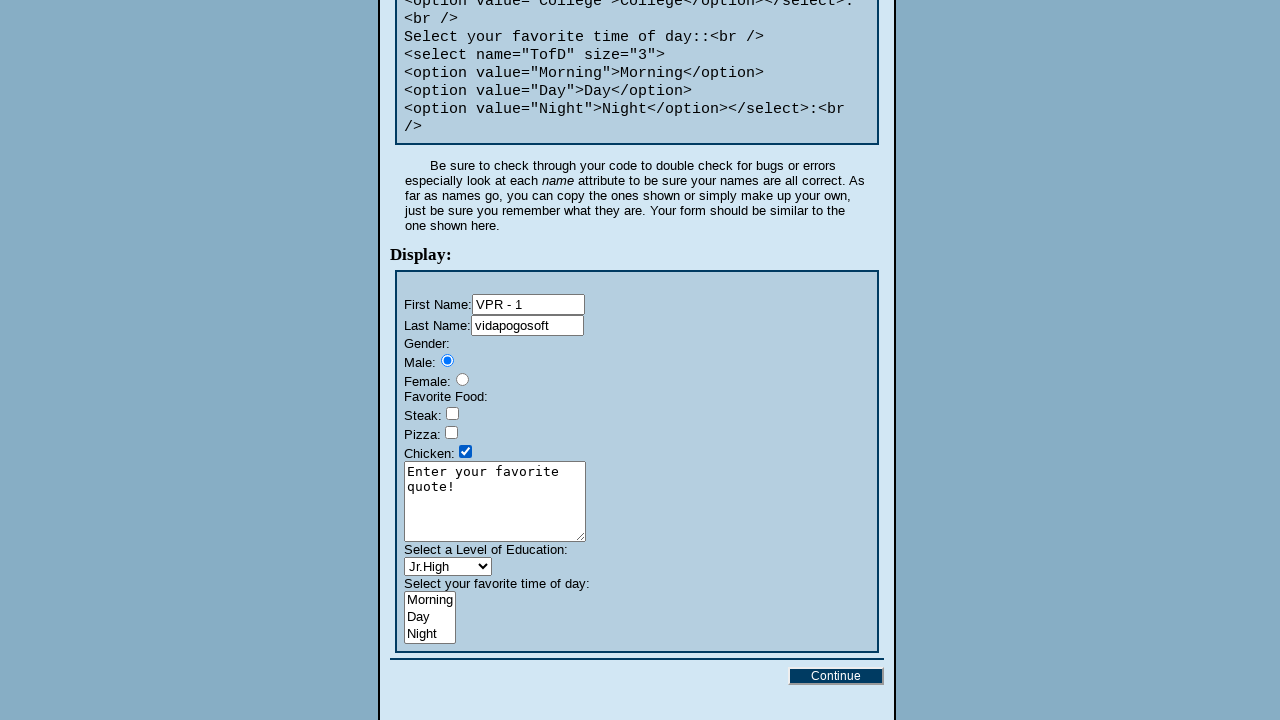

Cleared quote textarea on textarea[name='quote']
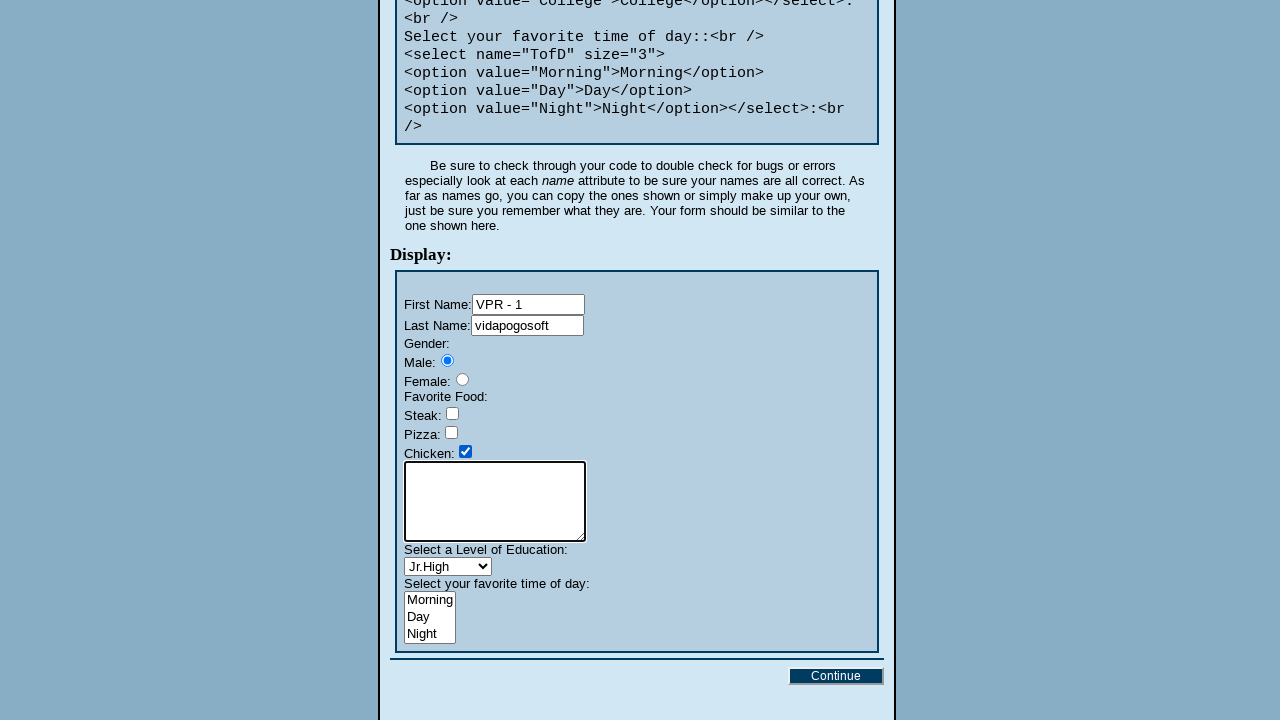

Filled quote textarea with 'Be Present!' on textarea[name='quote']
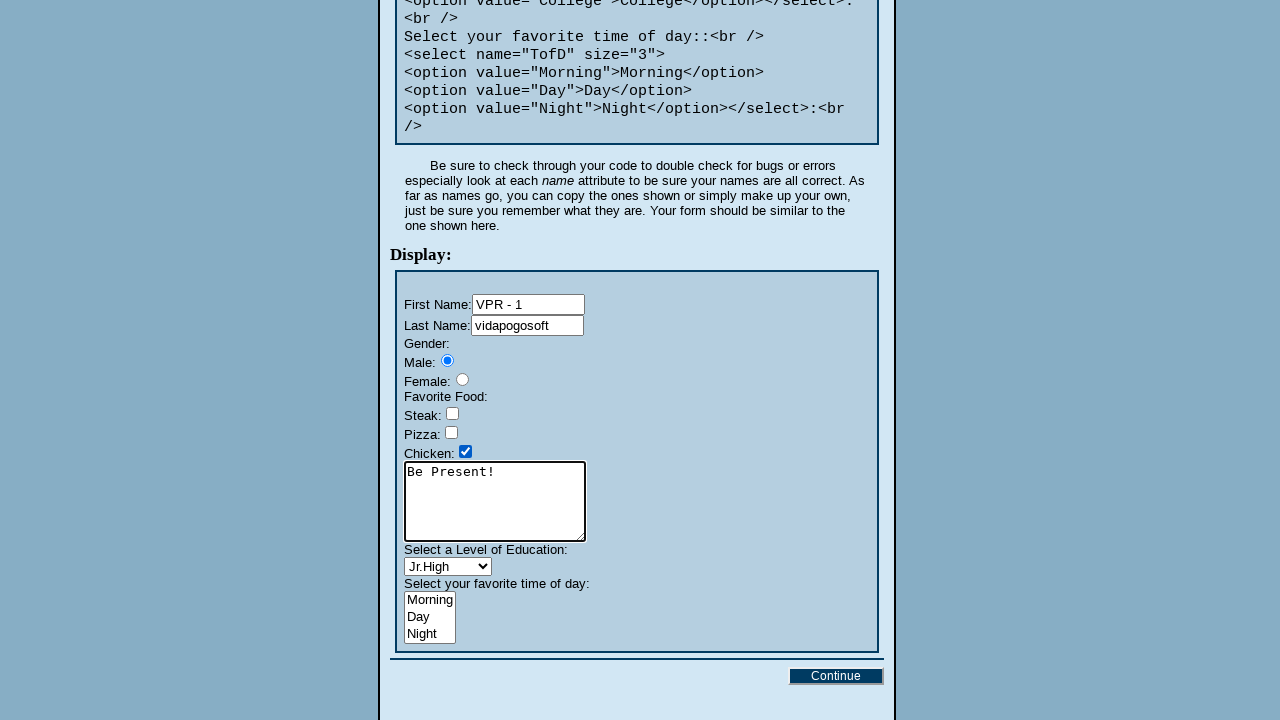

Selected 'Jr.High' from education dropdown by value on select[name='education']
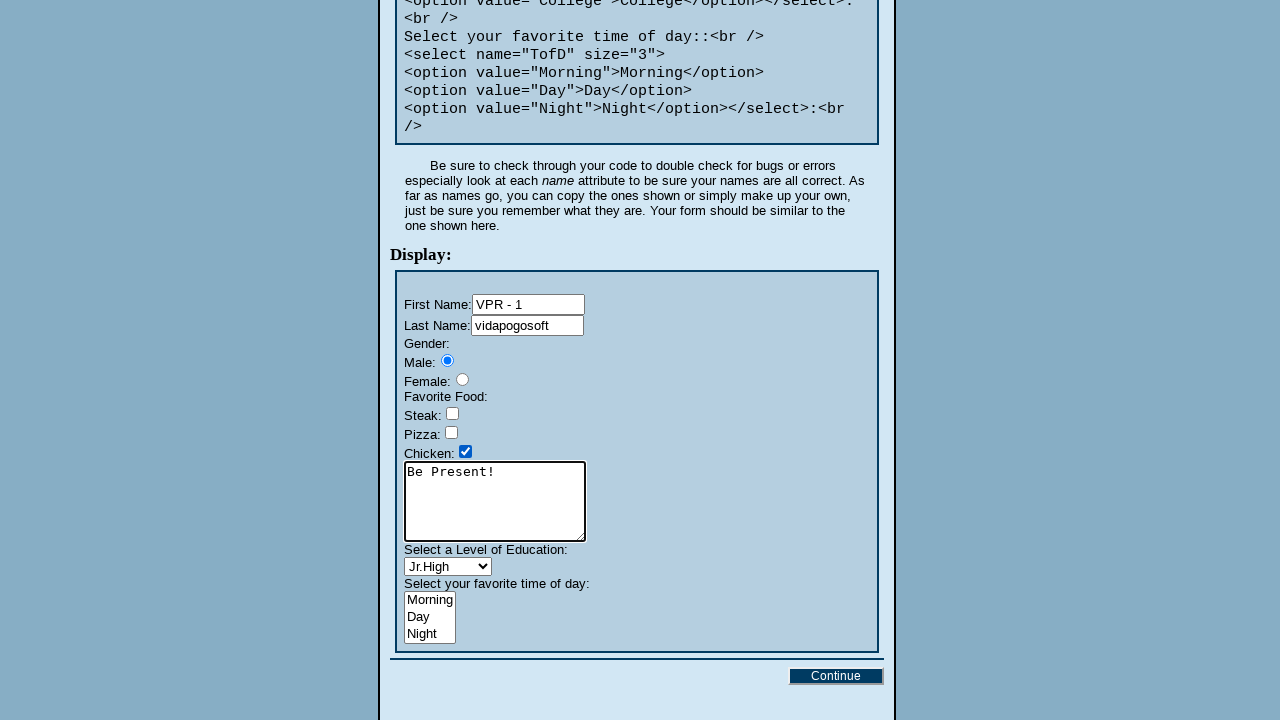

Selected 'HighSchool' from education dropdown by label on select[name='education']
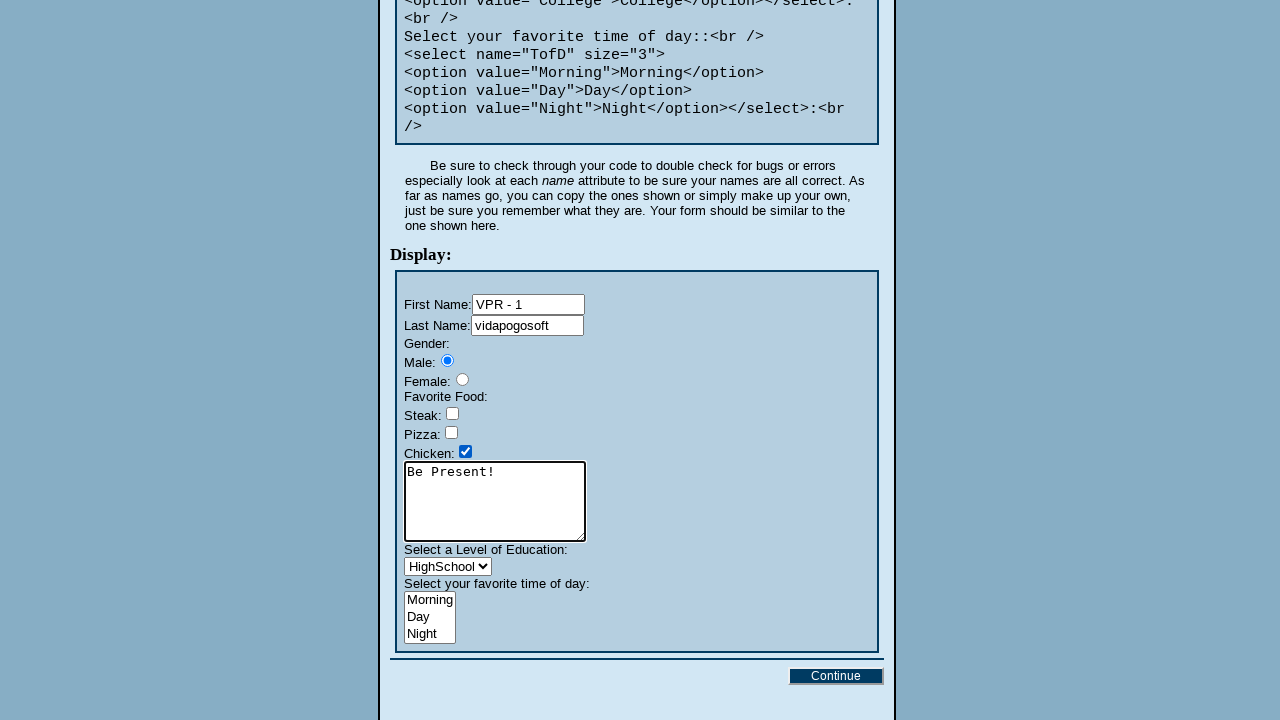

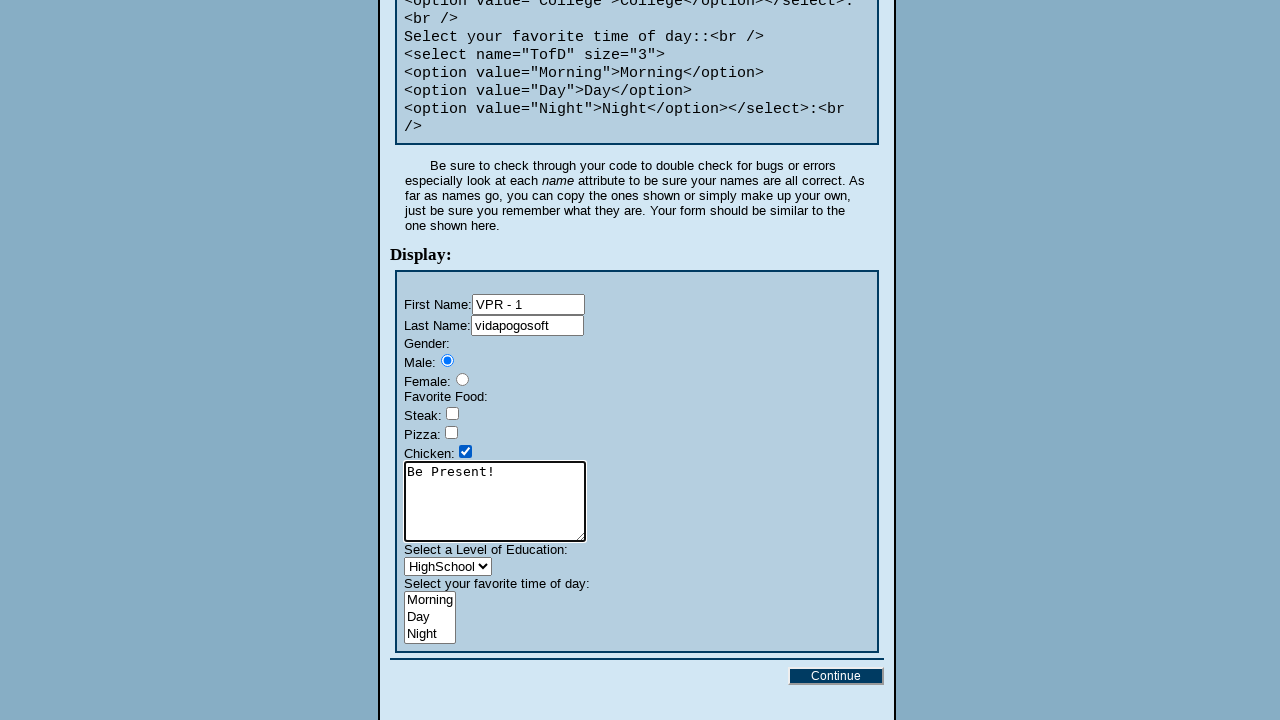